Tests multiple window functionality by clicking a link that opens a new window, then verifies both windows exist and switches between them to confirm correct titles and URLs.

Starting URL: https://the-internet.herokuapp.com/windows

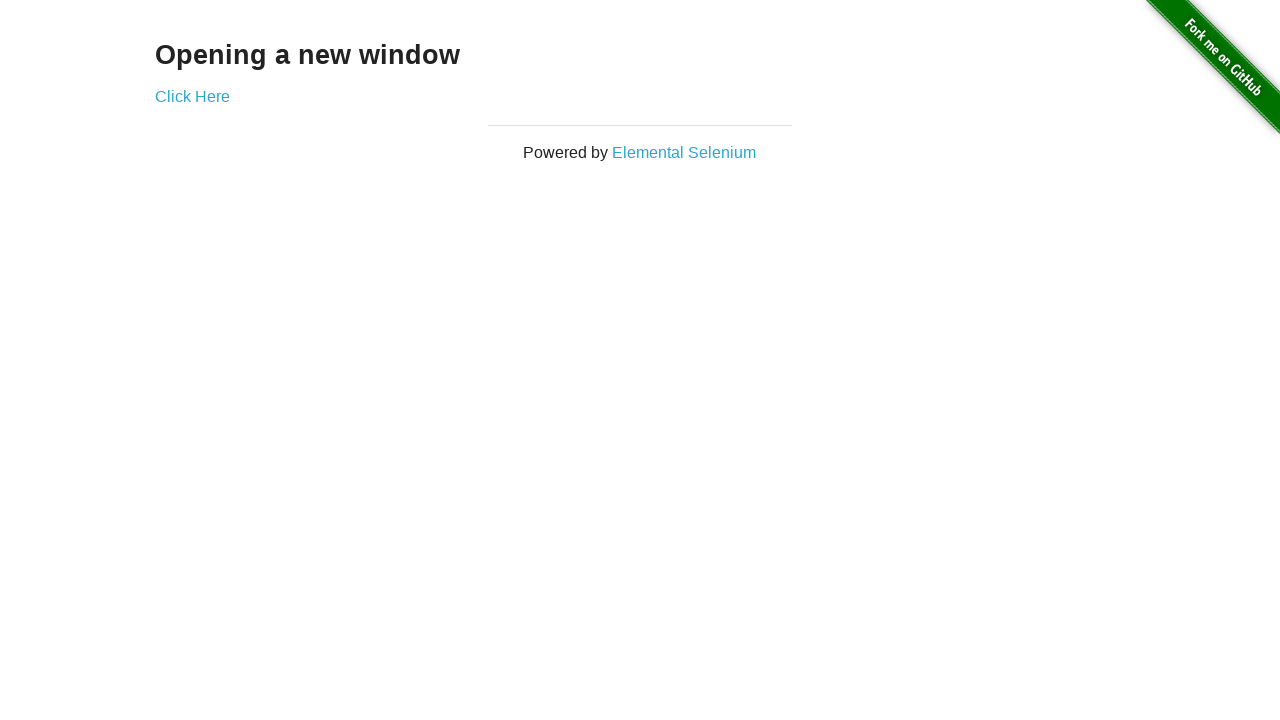

Verified that initial context contains exactly one page/window
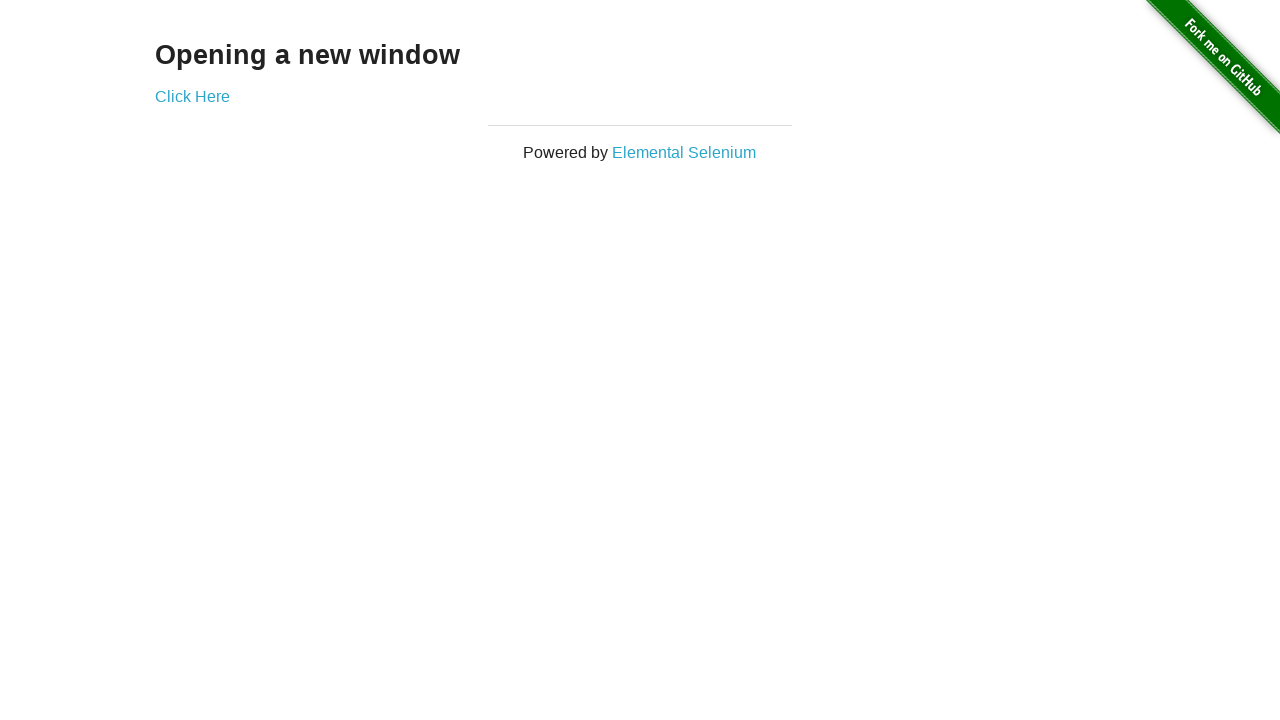

Clicked the 'Click Here' link to open a new window at (192, 96) on .example a
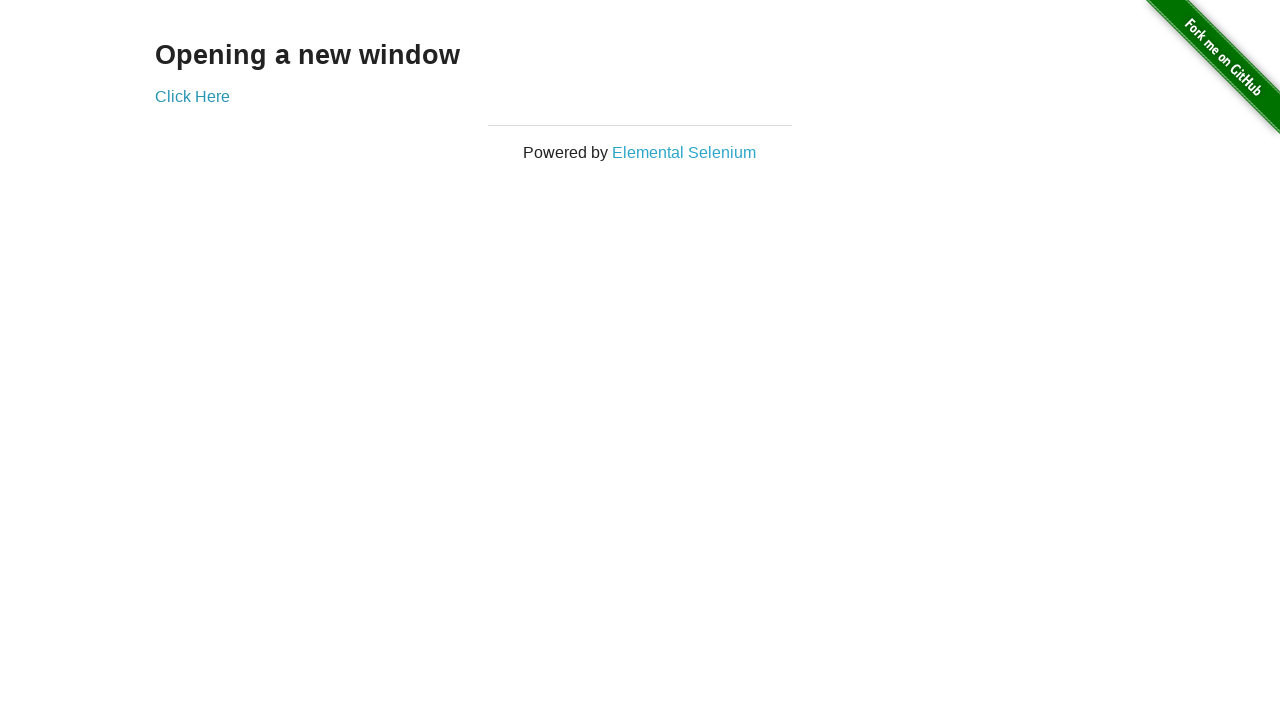

Waited 1000ms for new window to open
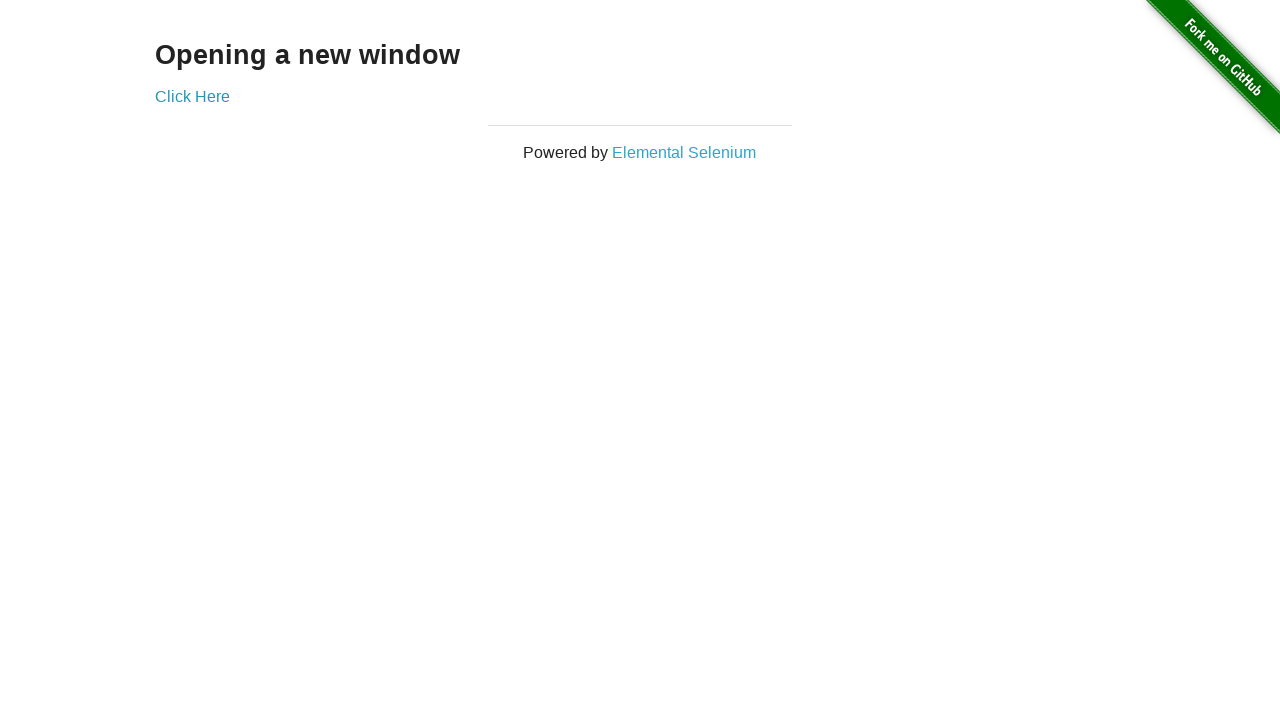

Verified that context now contains exactly two pages/windows
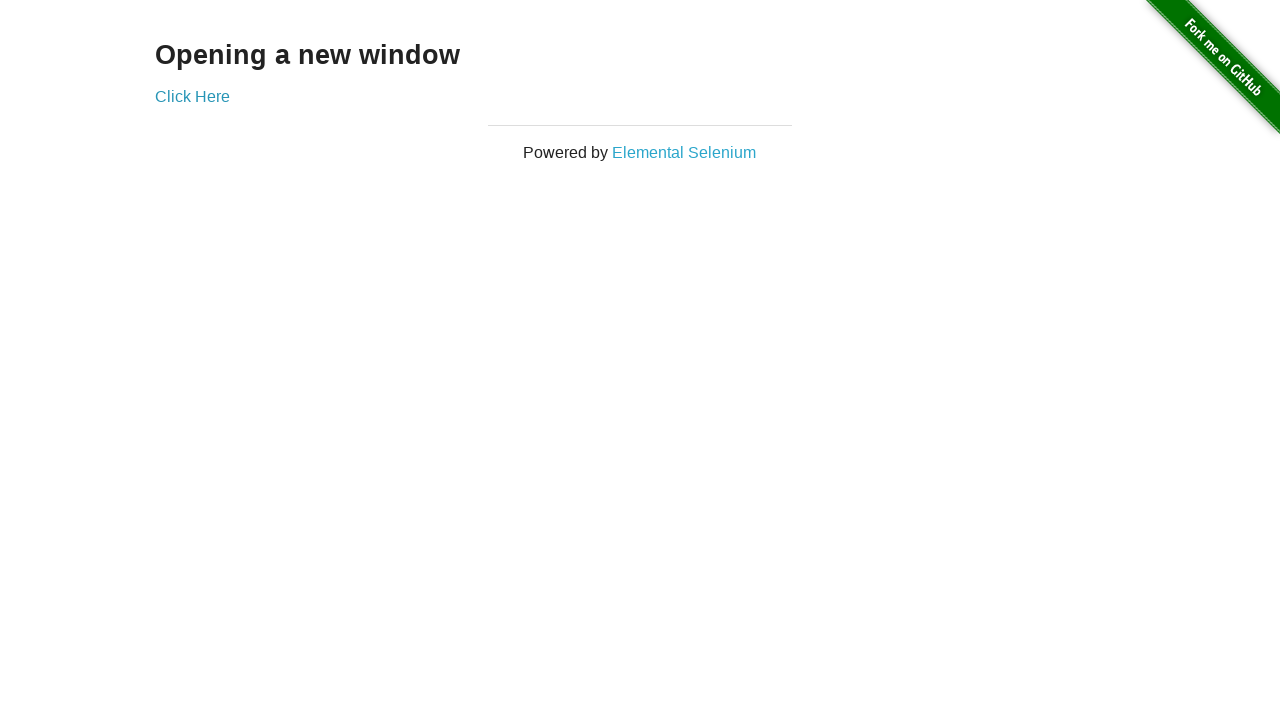

Verified original window title is 'The Internet'
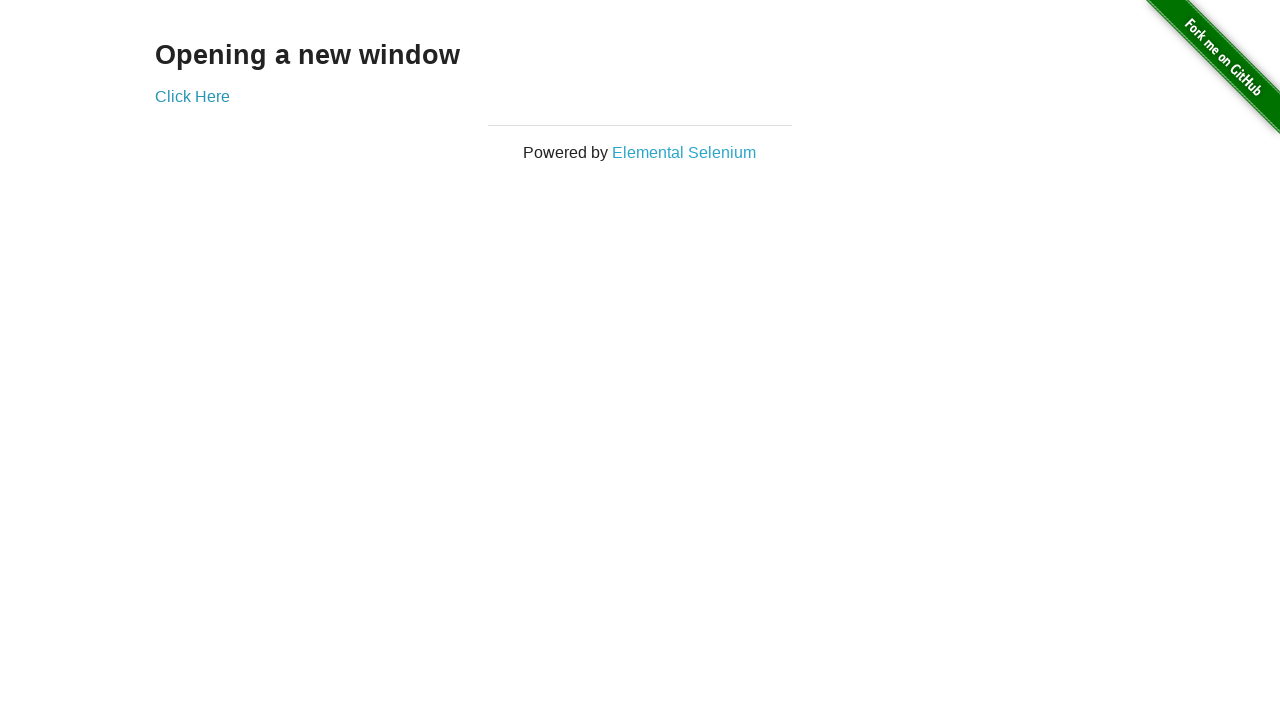

Verified original window URL is 'https://the-internet.herokuapp.com/windows'
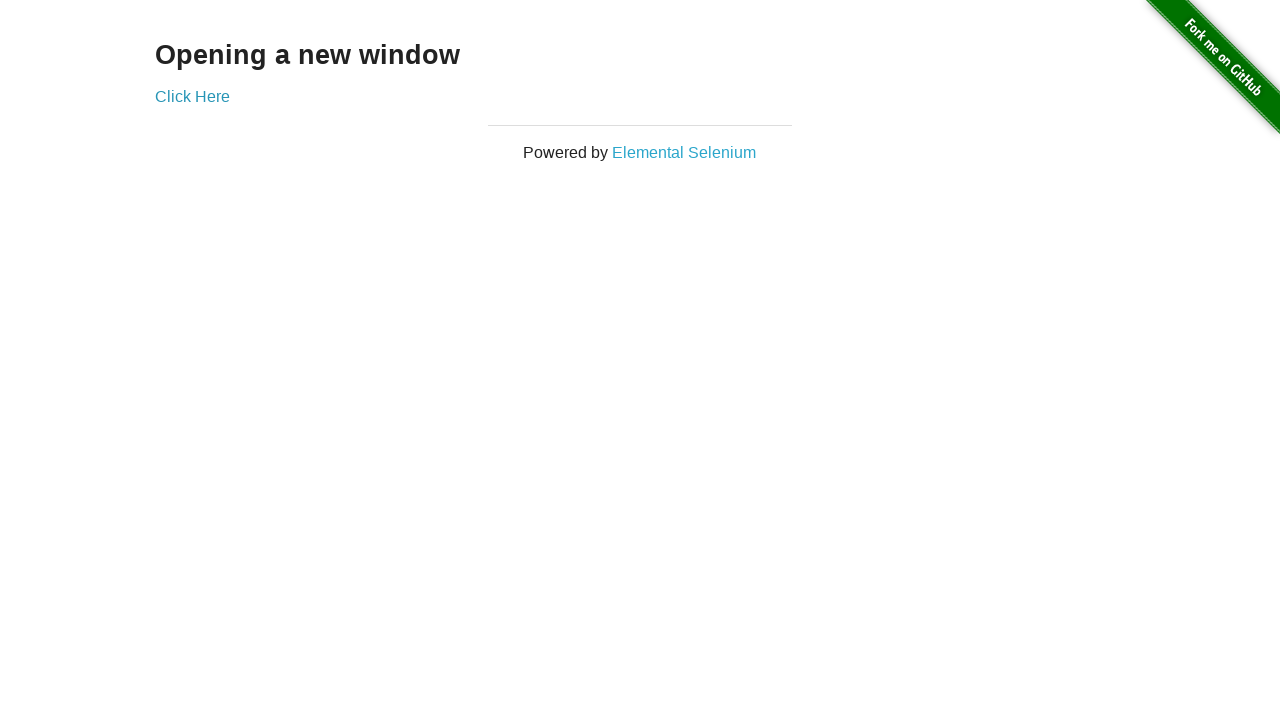

Switched to the new window (second page in context)
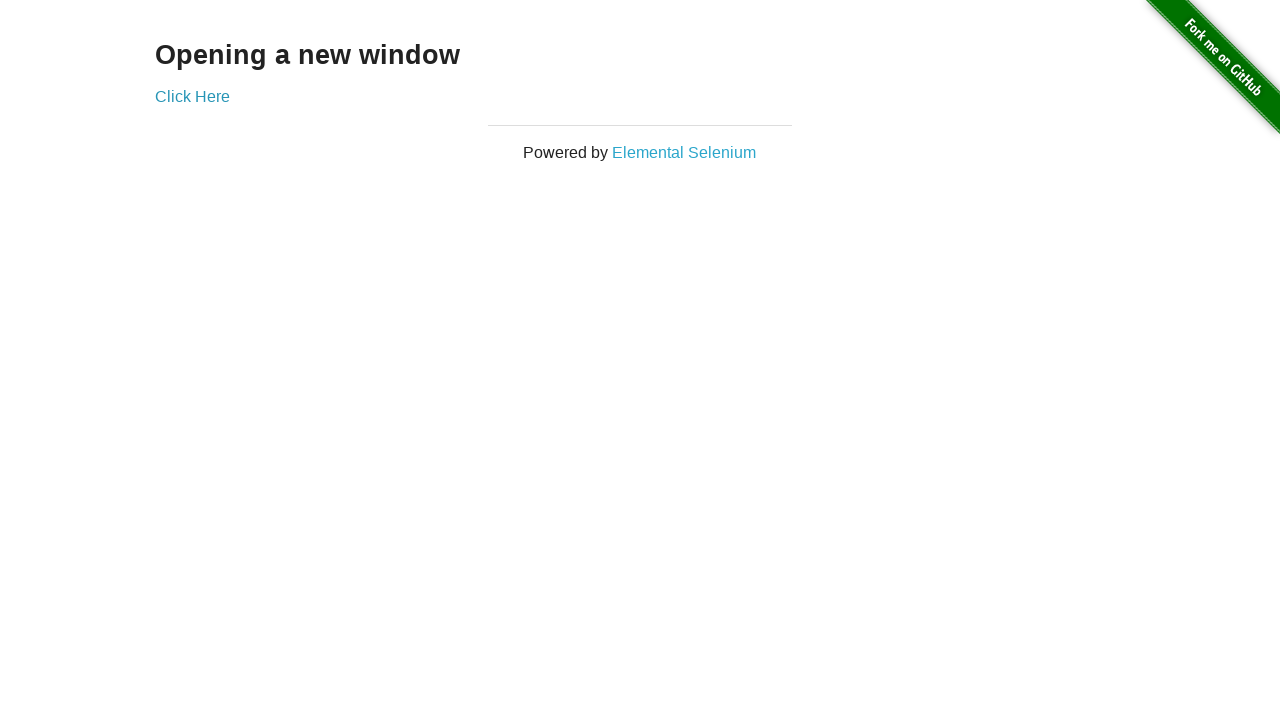

Waited for new page to complete loading
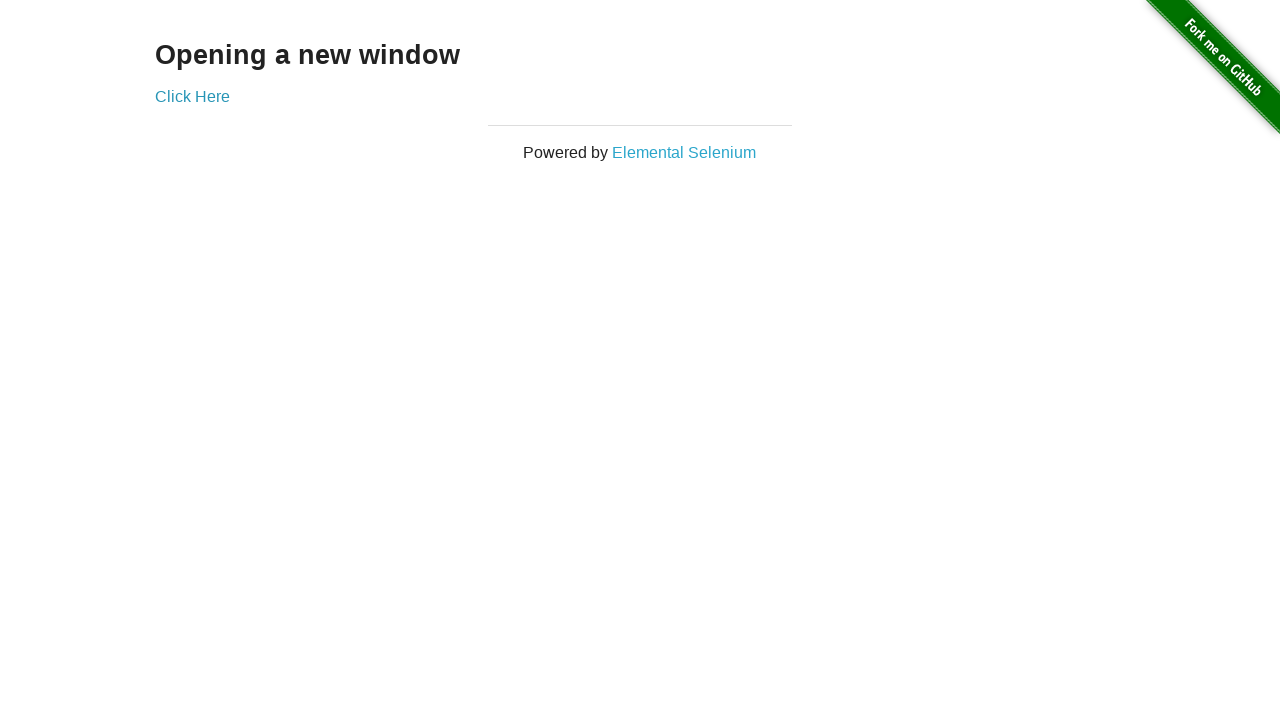

Verified new window title is 'New Window'
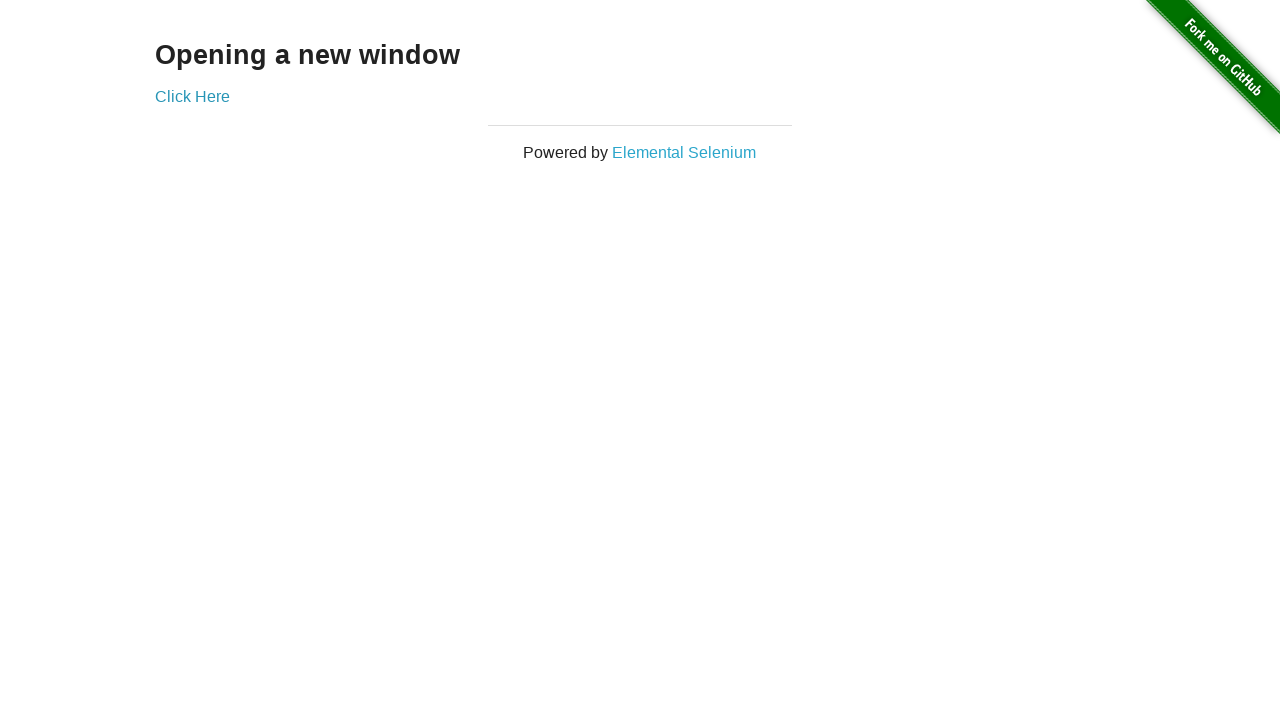

Verified new window URL is 'https://the-internet.herokuapp.com/windows/new'
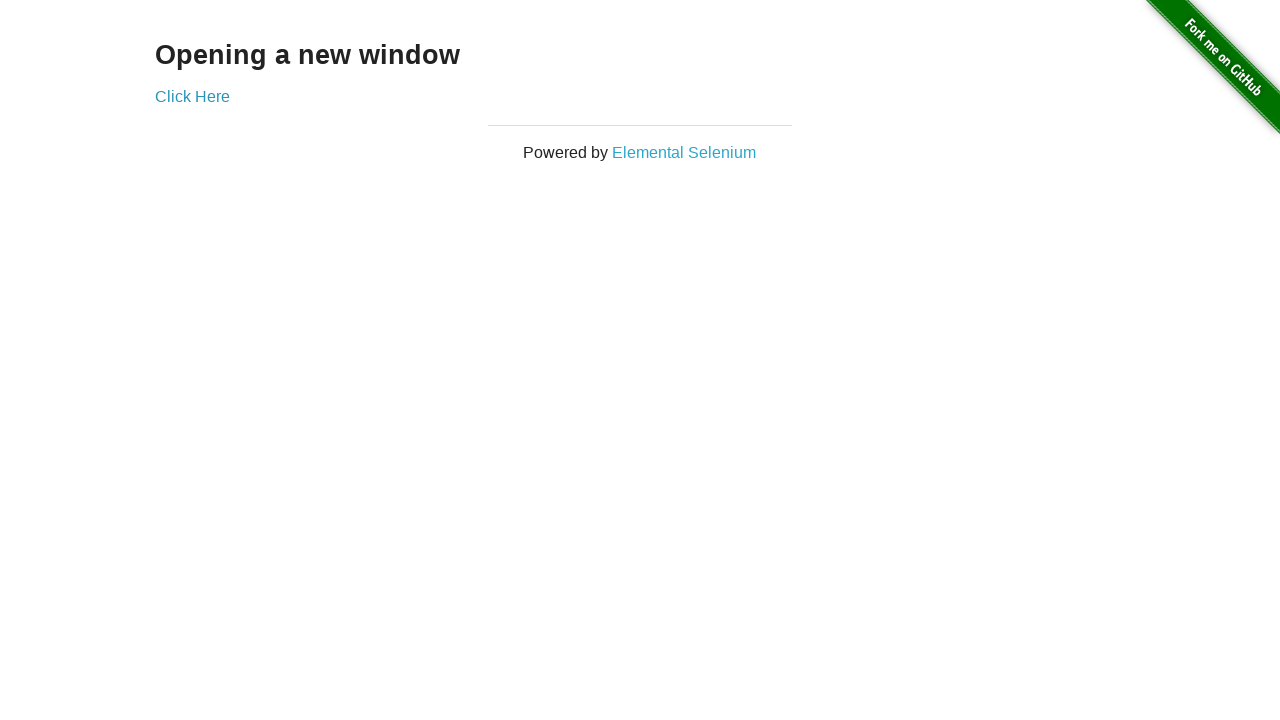

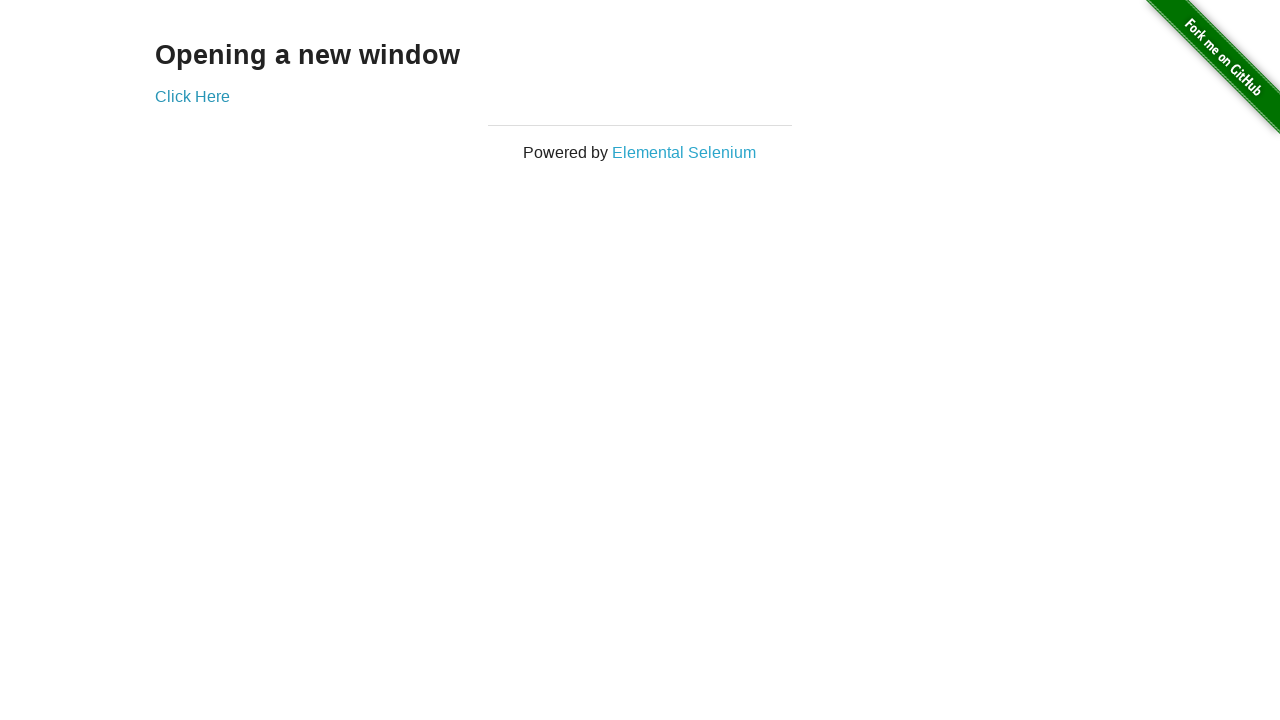